Tests mobile responsiveness by setting viewport to iPhone dimensions and checking mobile navigation

Starting URL: https://gastrotools-bulletproof.vercel.app

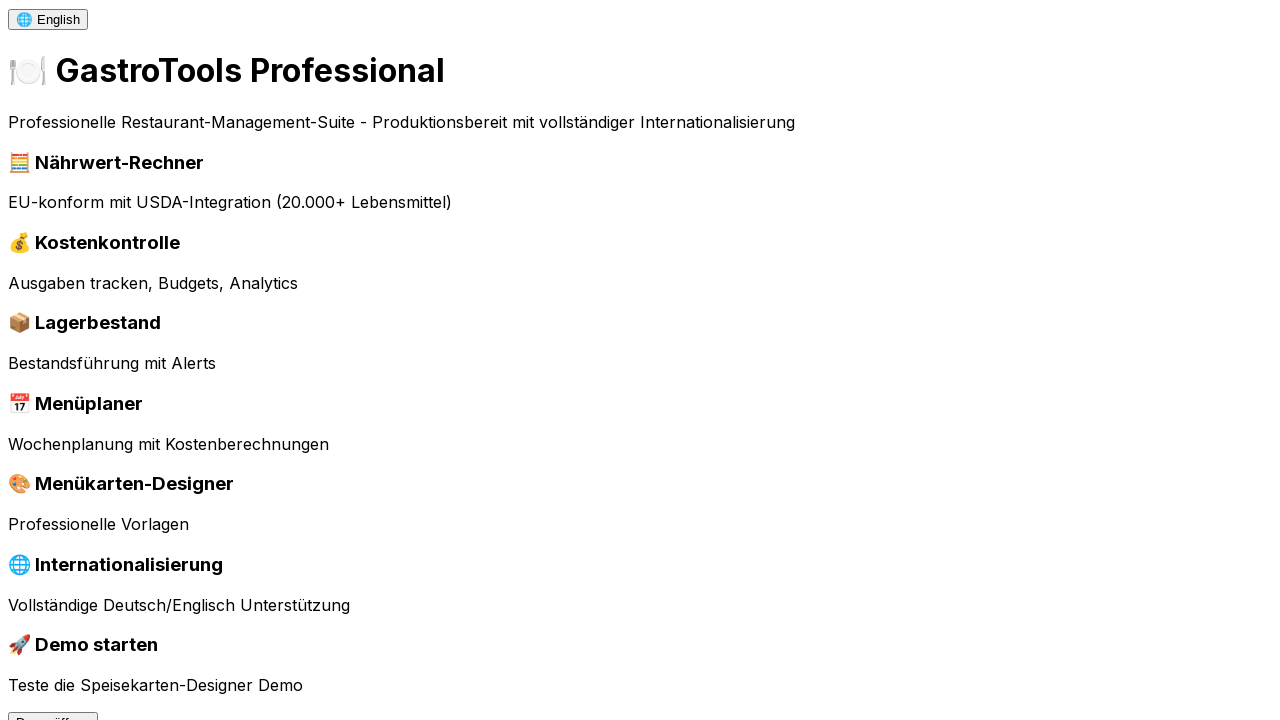

Set viewport to iPhone dimensions (375x667)
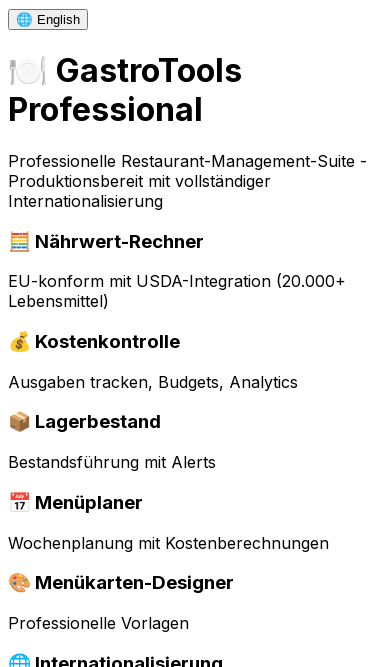

Waited for page to load with networkidle state
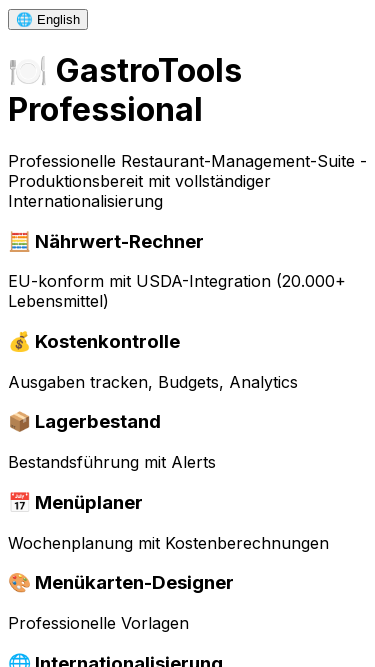

Located first button with SVG icon (mobile menu)
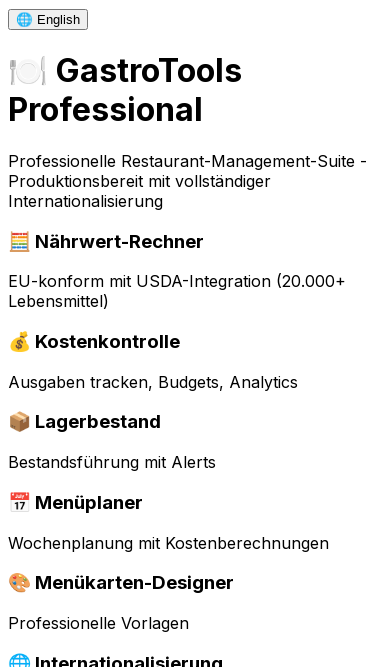

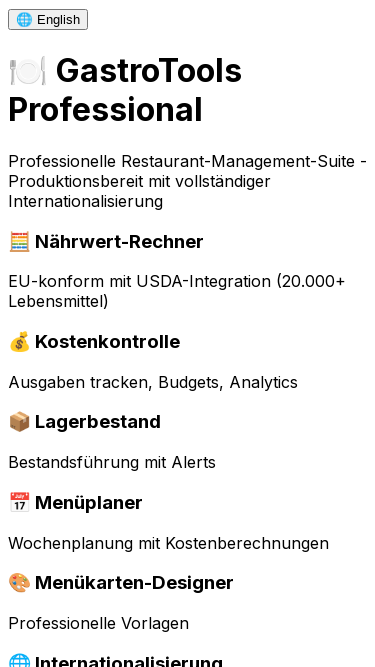